Tests radio button functionality by selecting different options and verifying the final selection is displayed correctly

Starting URL: https://kristinek.github.io/site/examples/actions

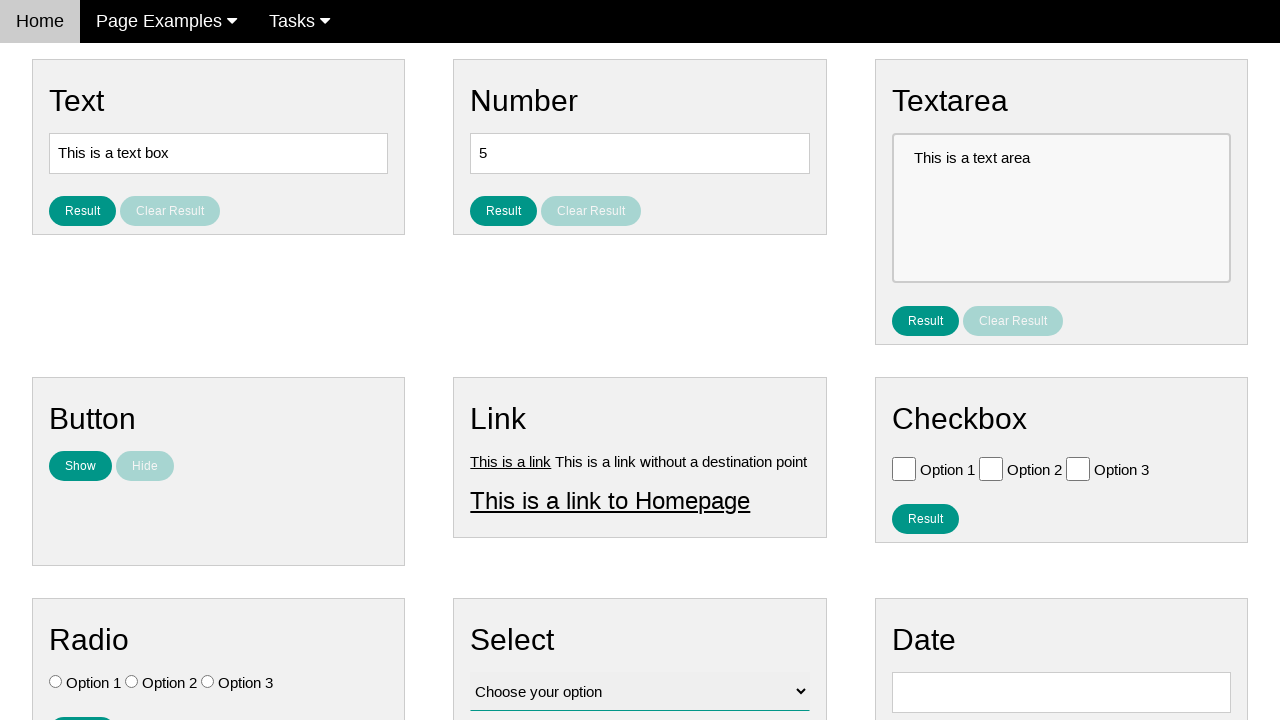

Clicked Option 3 radio button at (208, 682) on input[type='radio'][value='Option 3']
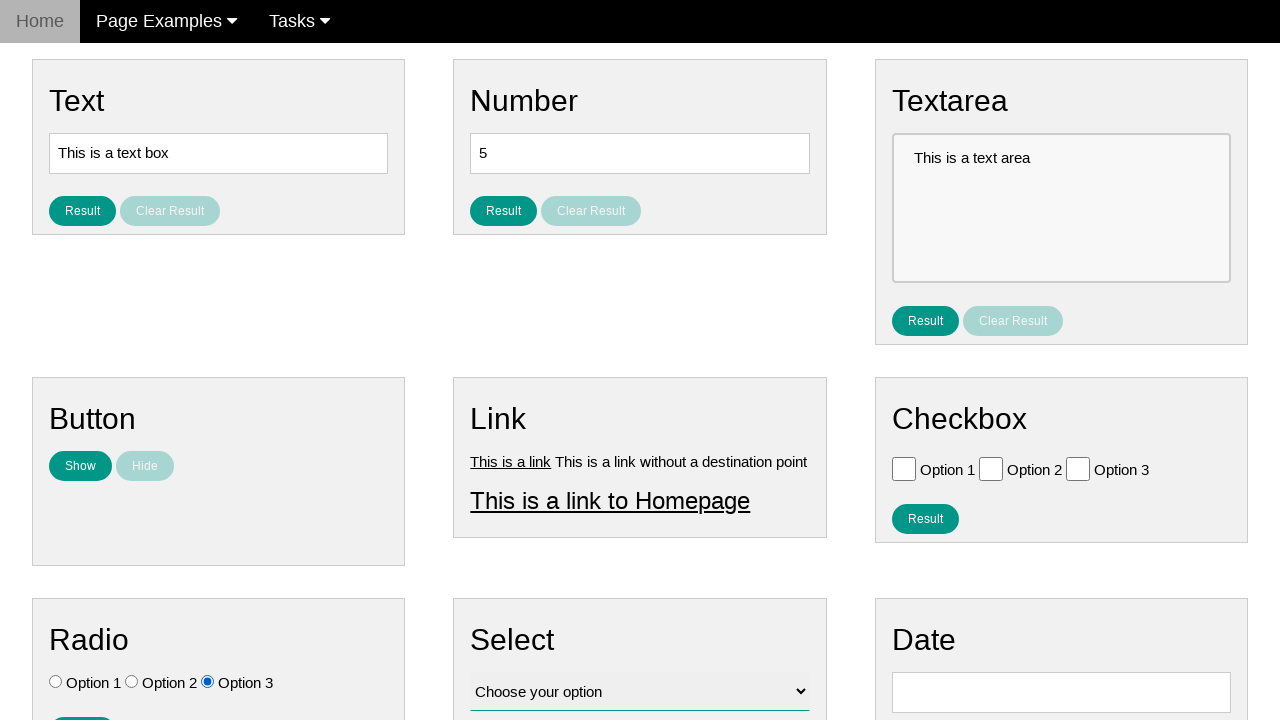

Clicked Option 1 radio button at (56, 682) on input[type='radio'][value='Option 1']
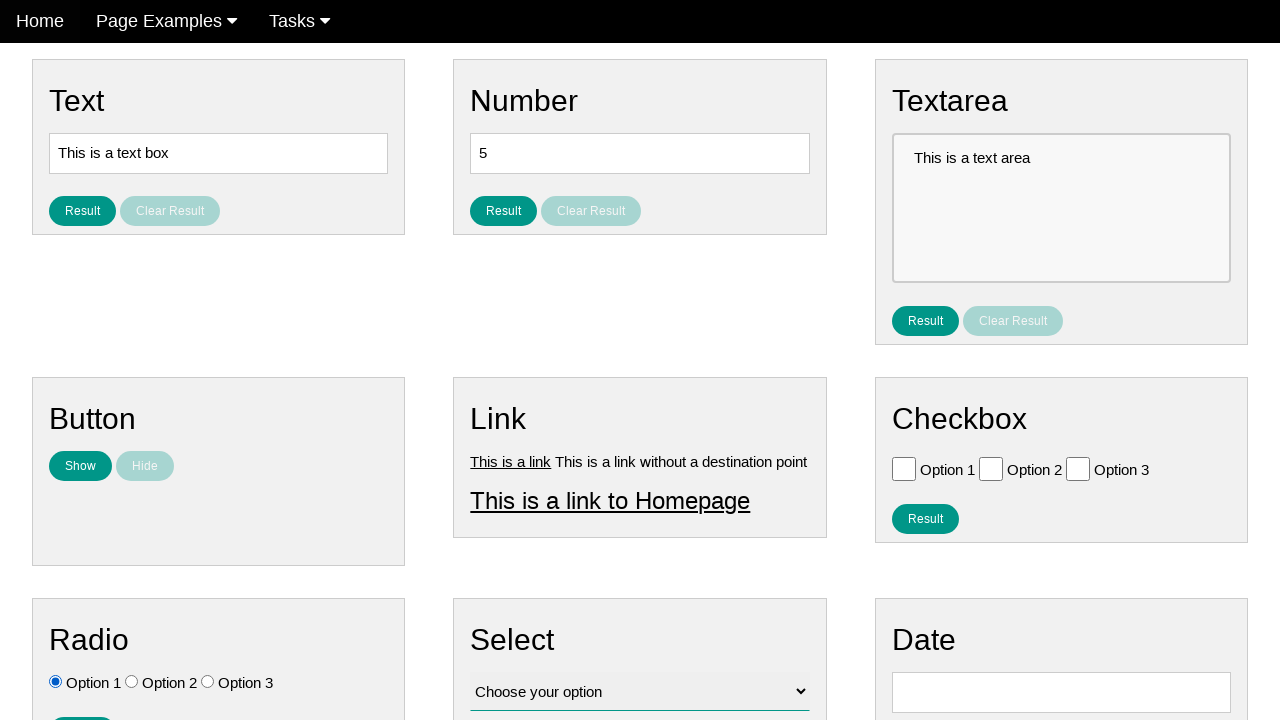

Clicked result button to submit radio selection at (82, 705) on #result_button_ratio
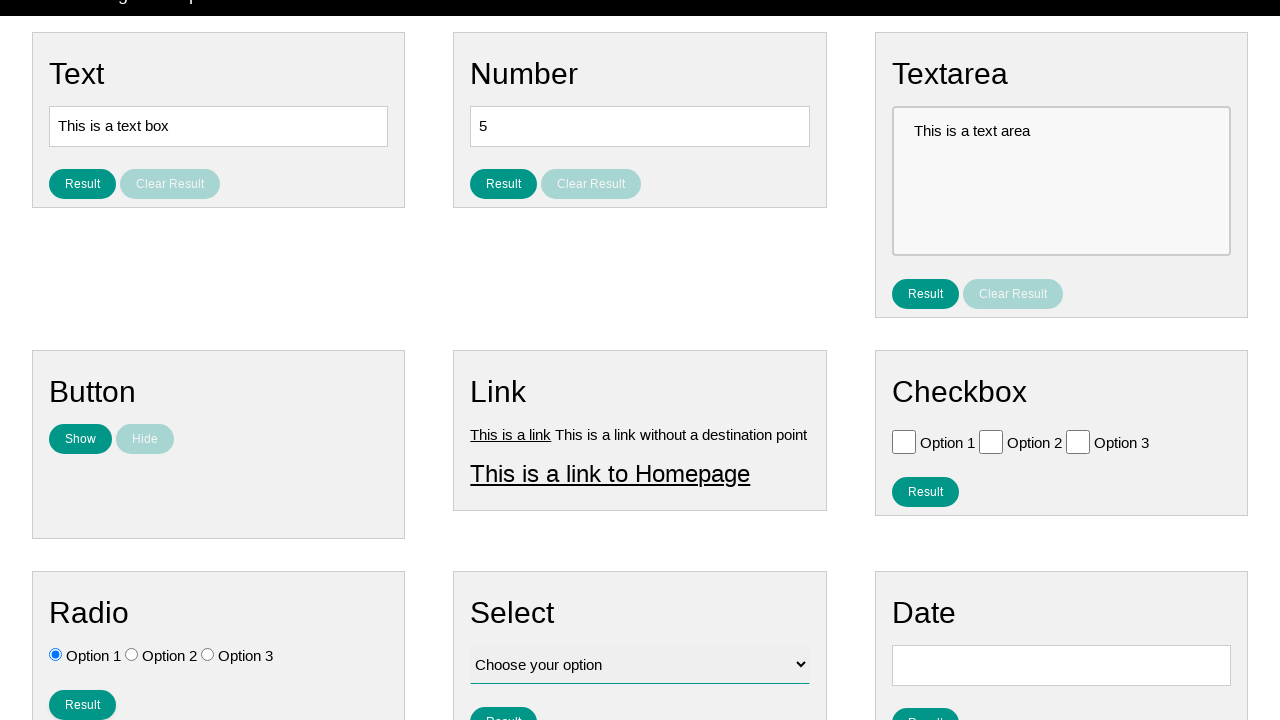

Result element loaded and displayed
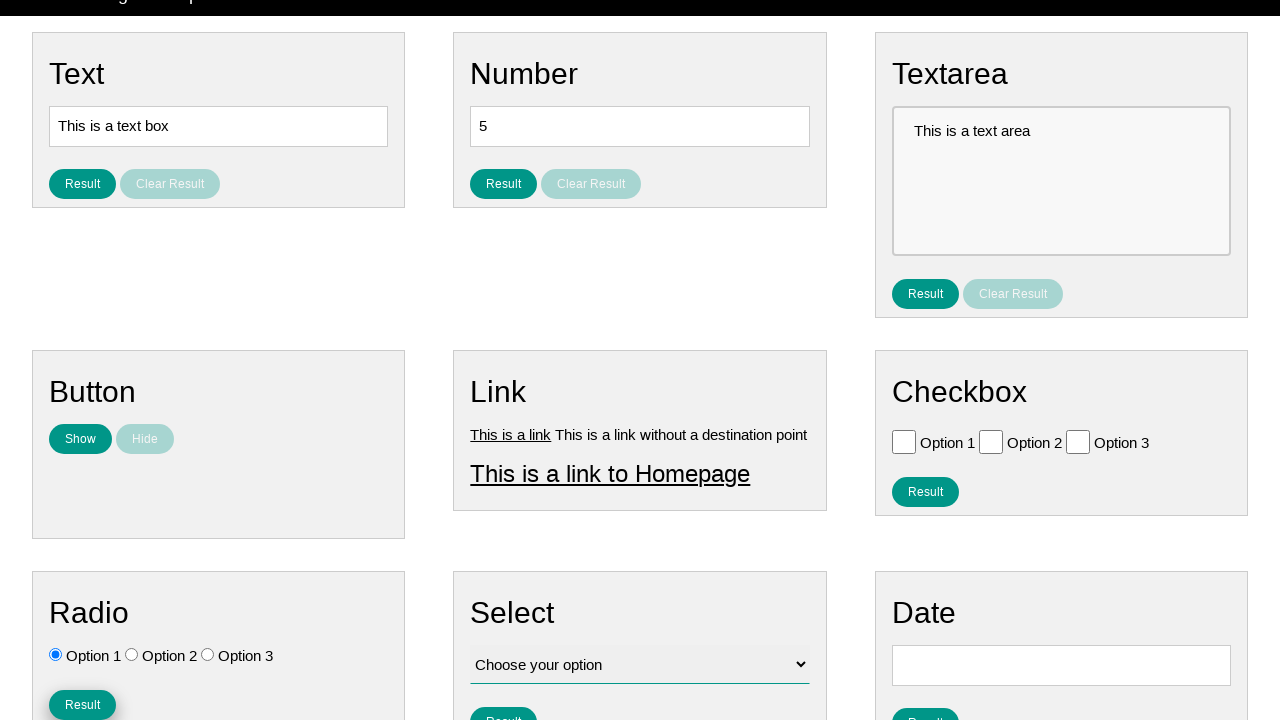

Retrieved result text: You selected option: Option 1
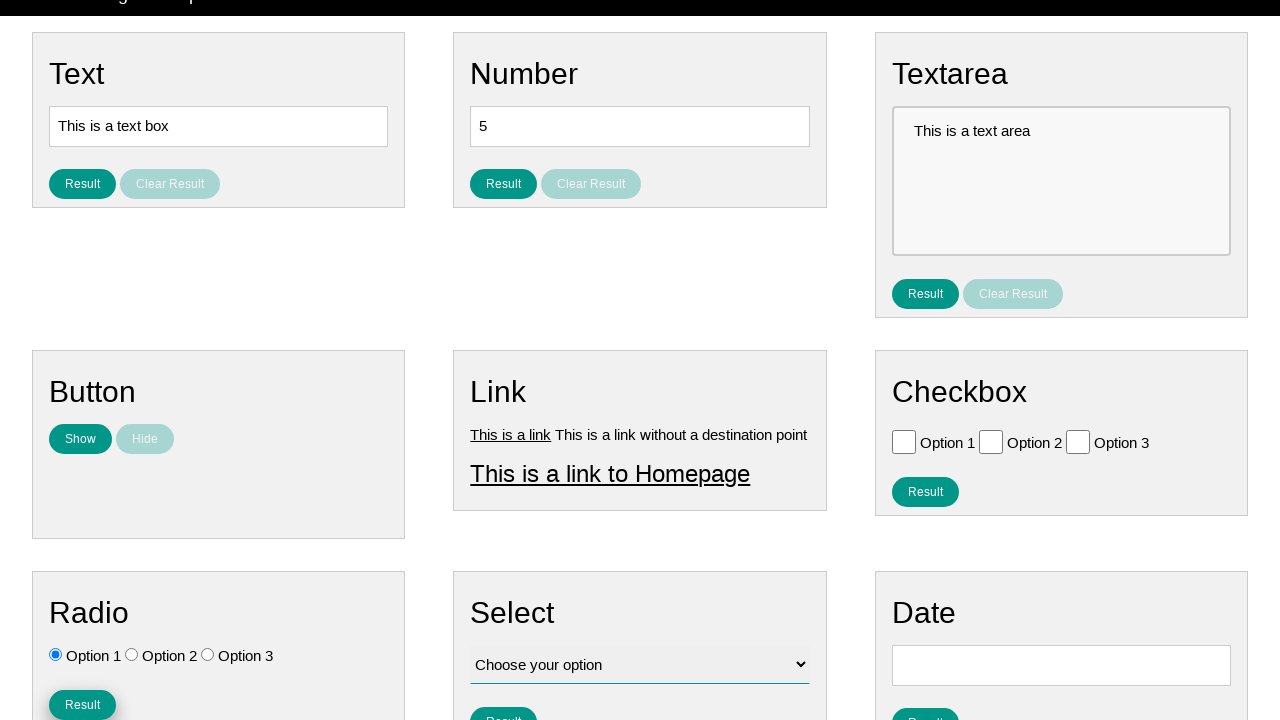

Verified that Option 1 was correctly selected and displayed
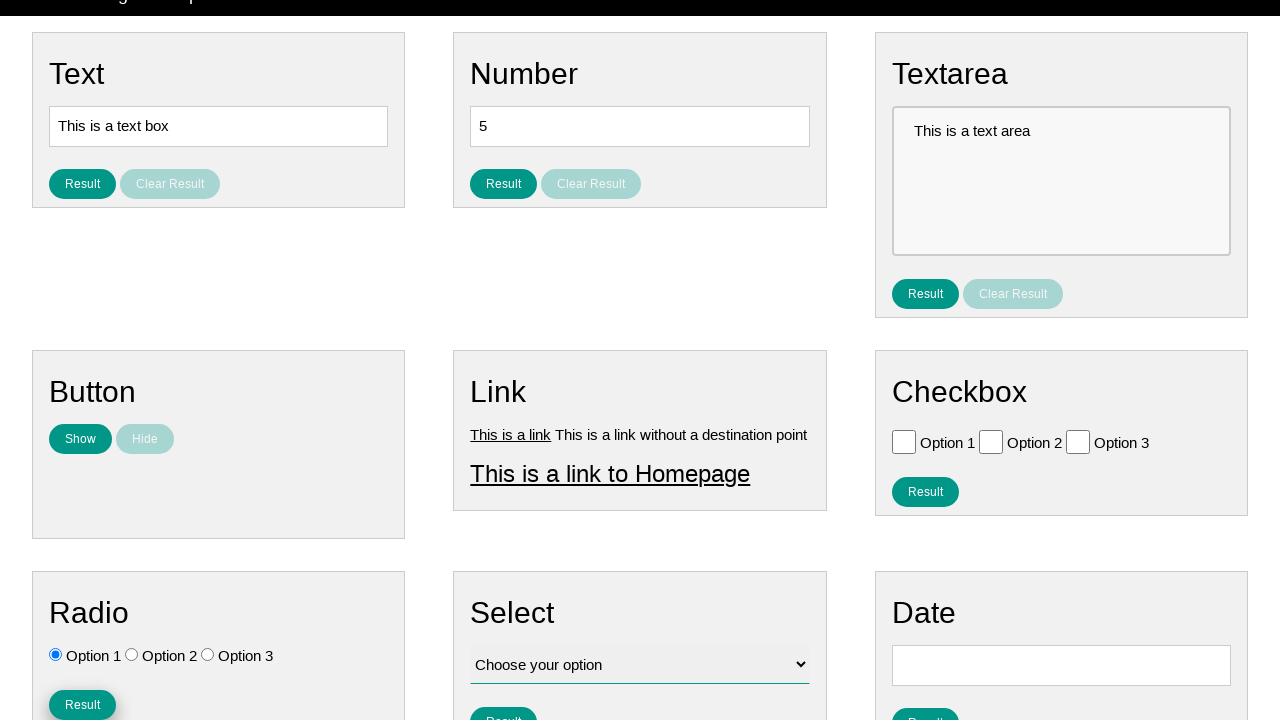

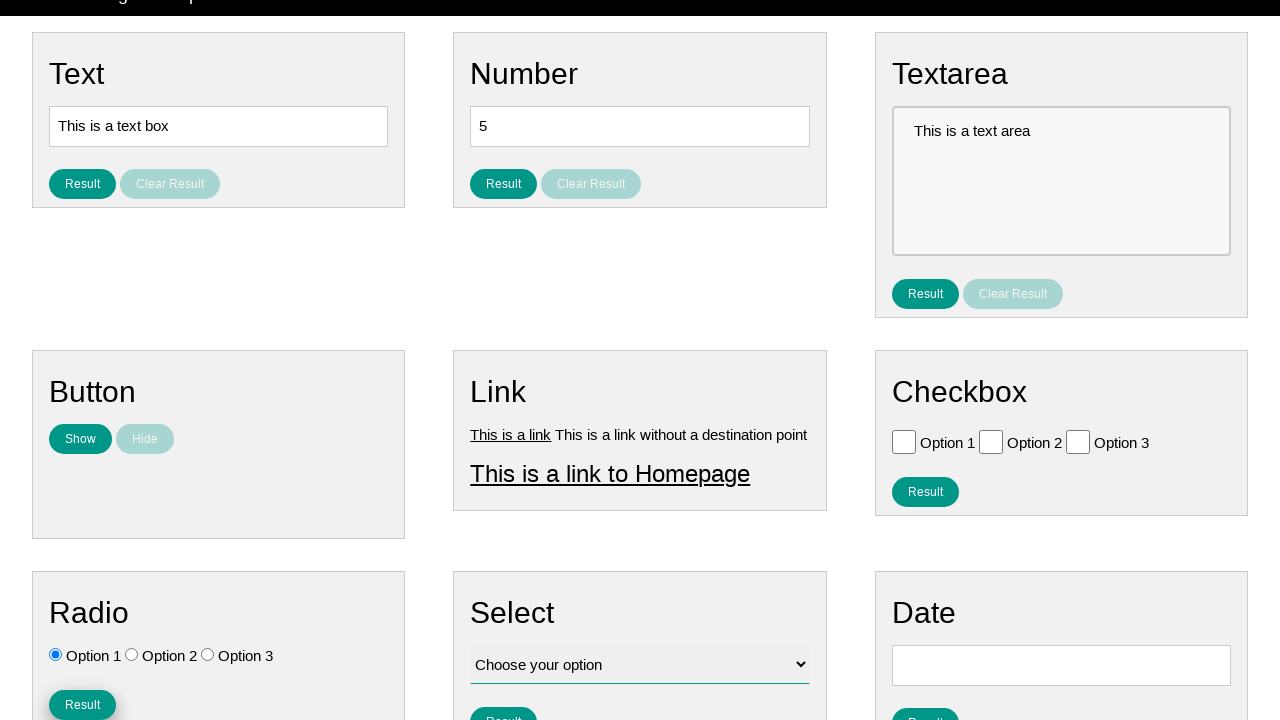